Tests form handling functionality including filling text fields, selecting radio buttons, and checking checkboxes on a test automation practice page

Starting URL: https://testautomationpractice.blogspot.com/

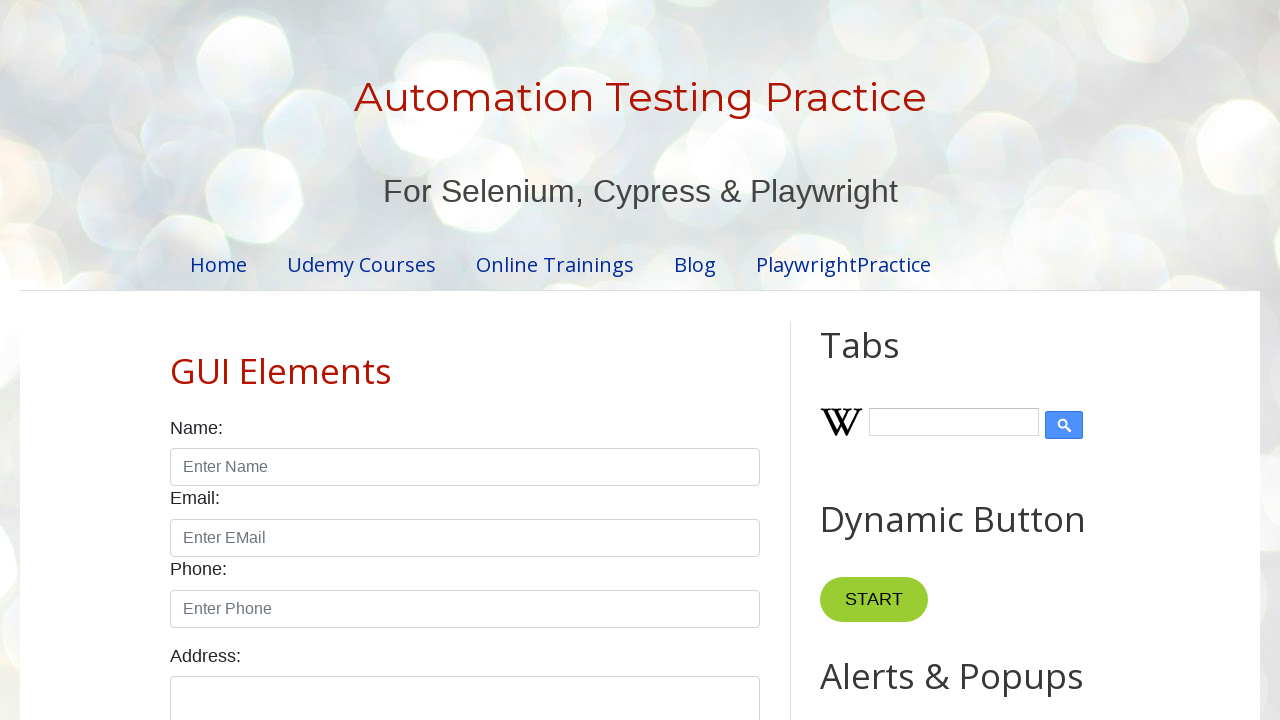

Filled name field with 'John' on #name
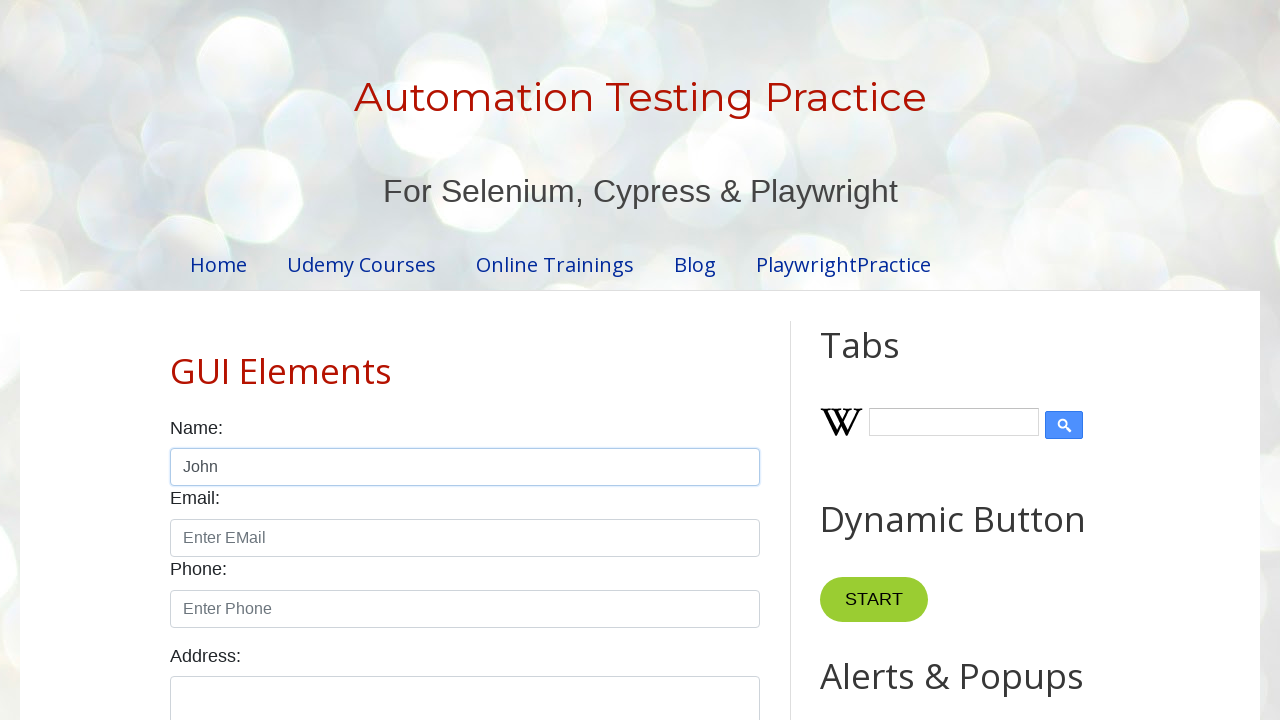

Filled email field with 'jandj@yopmail.com' on input[placeholder="Enter EMail"]
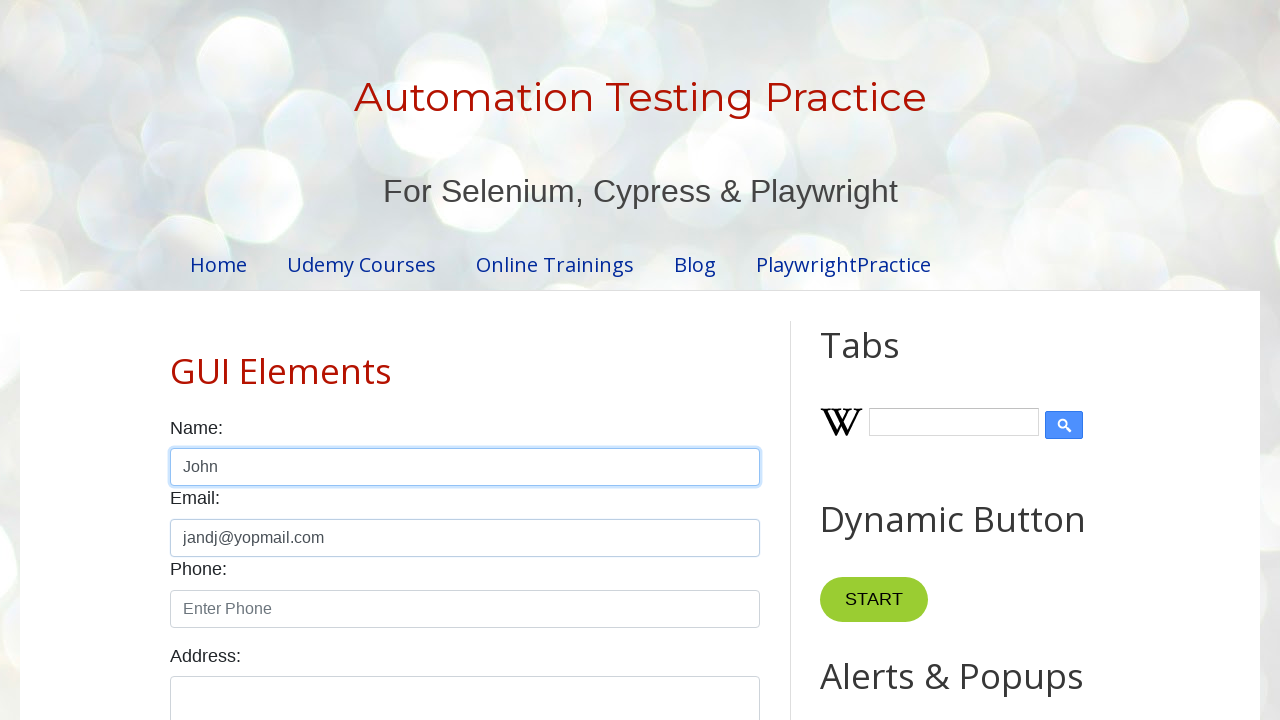

Filled phone field with '02938402384' on input[placeholder="Enter Phone"]
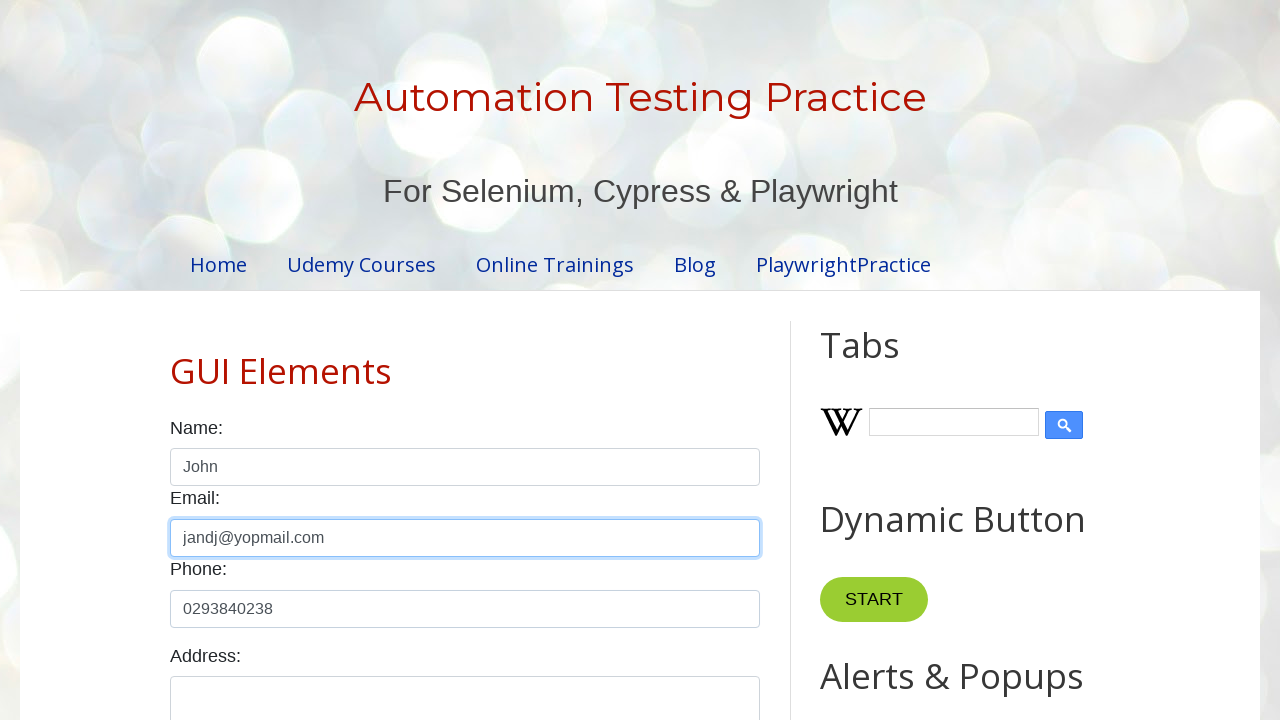

Filled textarea with 'amazin sentence' on #textarea
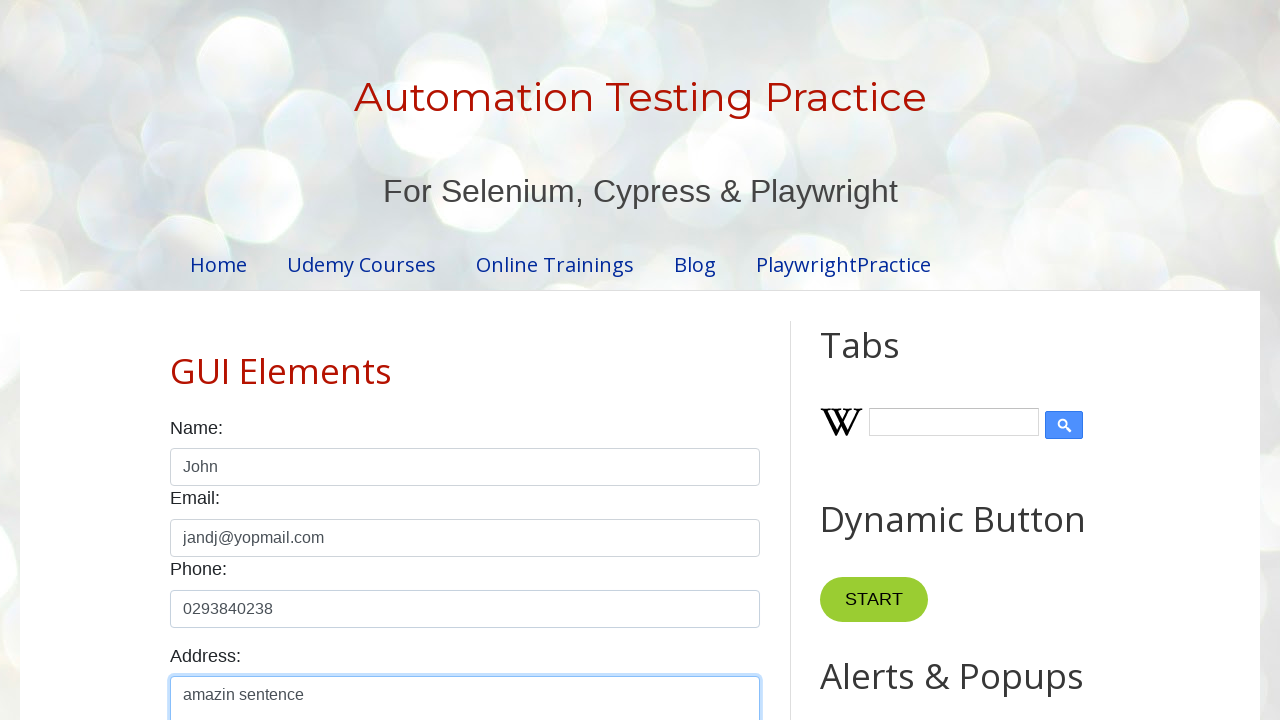

Selected female radio button at (250, 360) on xpath=//input[@value='female']
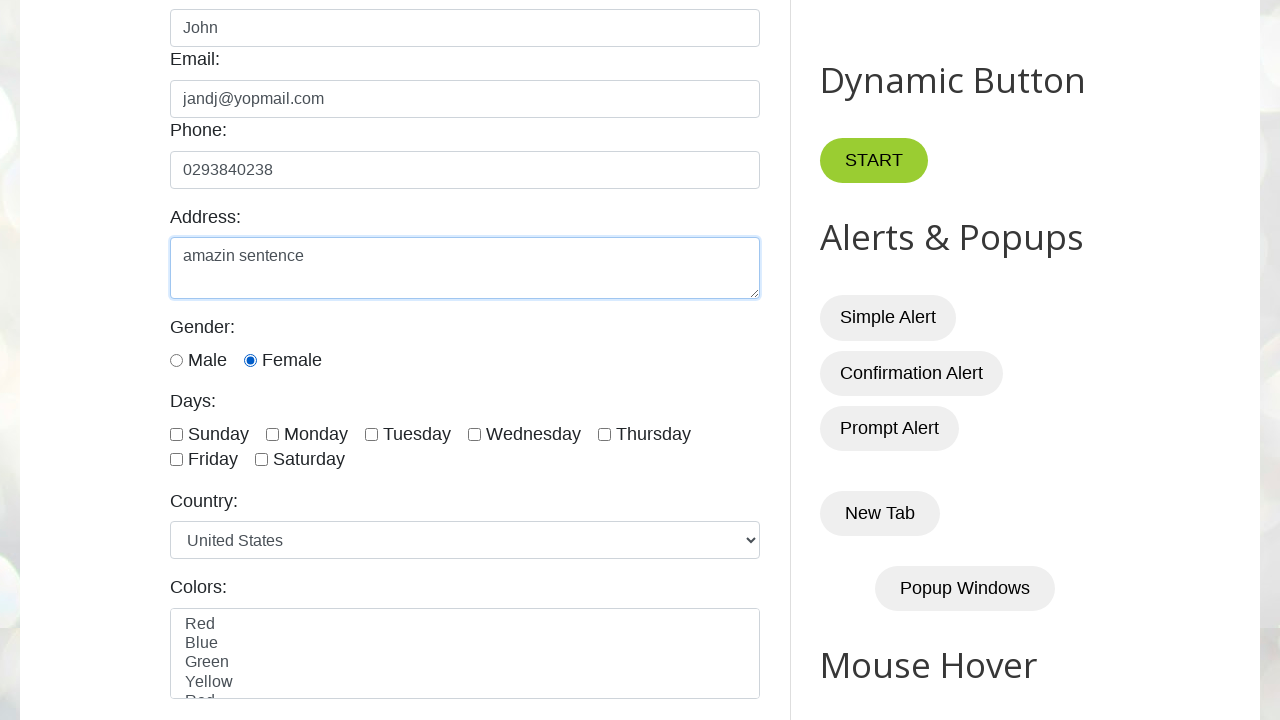

Checked Tuesday checkbox at (372, 434) on internal:label="Tuesday"i
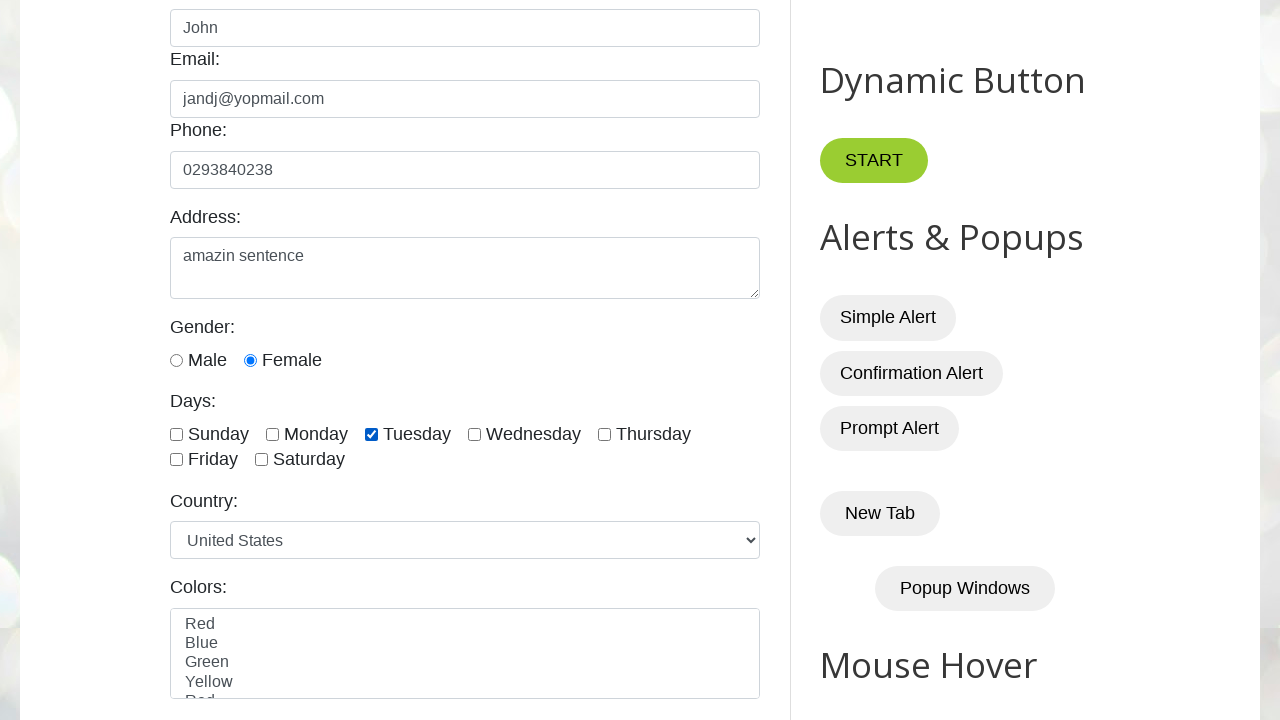

Checked Saturday checkbox at (262, 460) on internal:label="Saturday"i
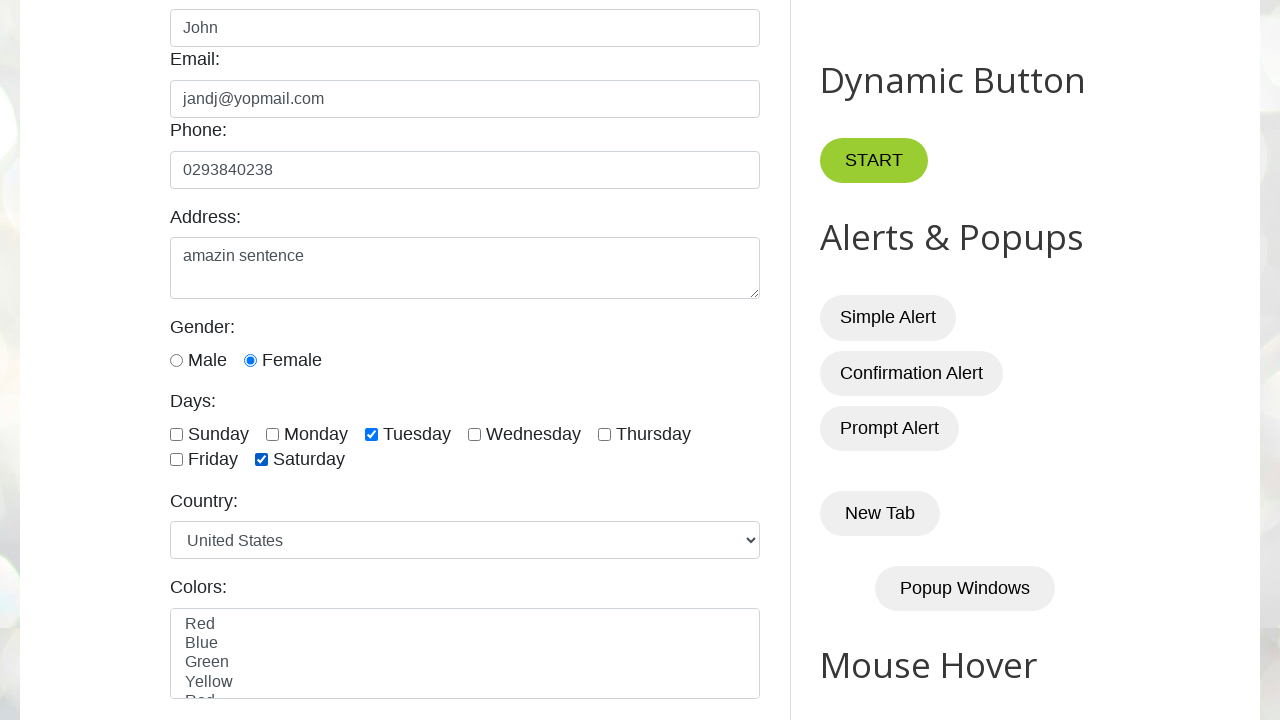

Checked Thursday checkbox at (604, 434) on #thursday
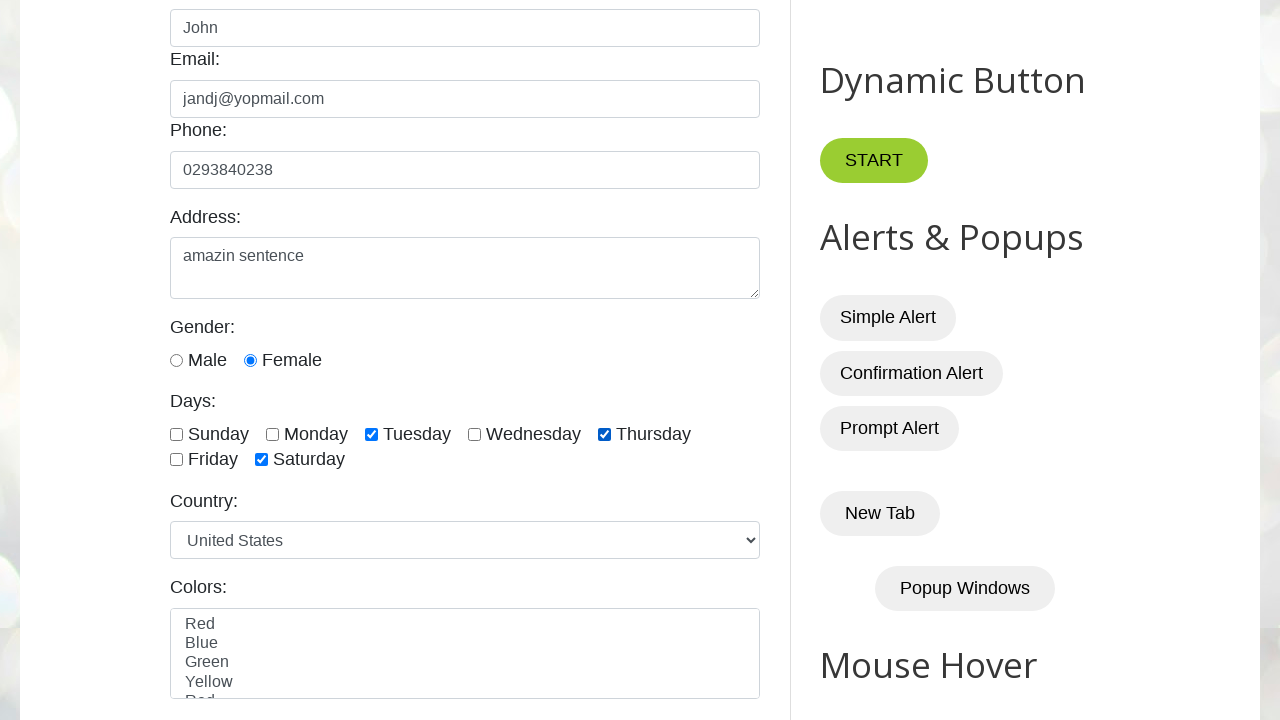

Waited 3 seconds for visual confirmation
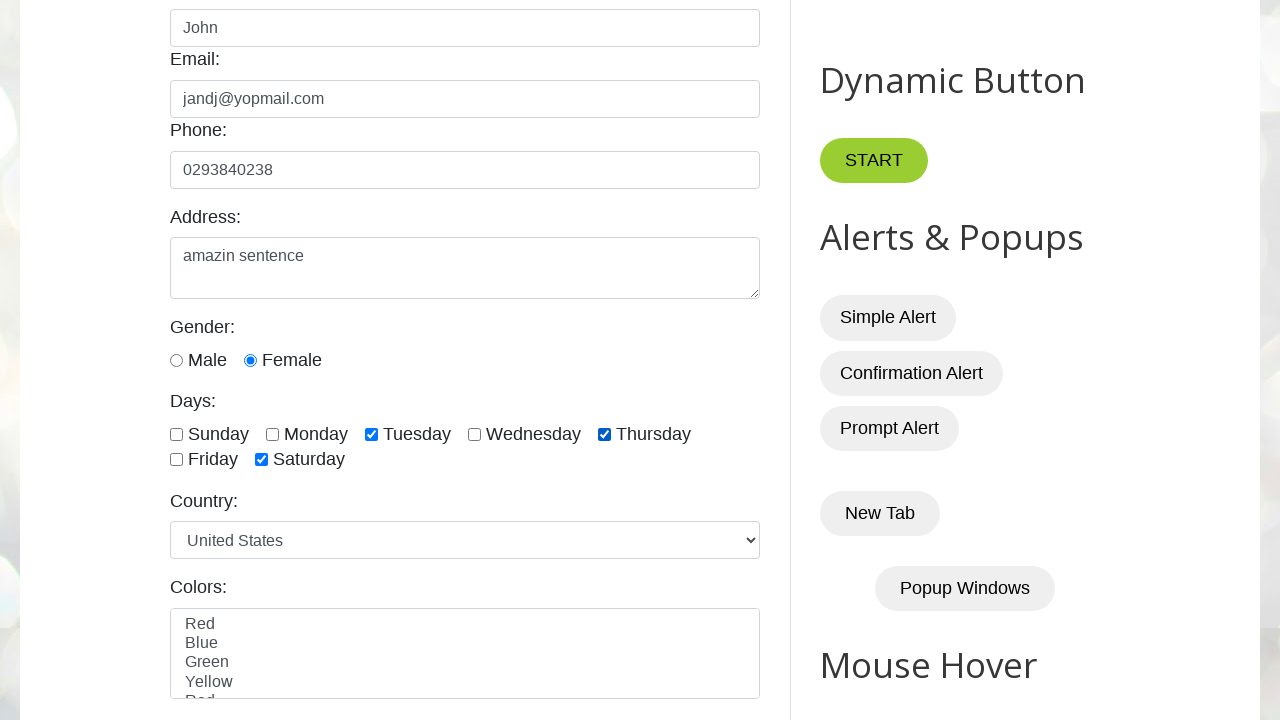

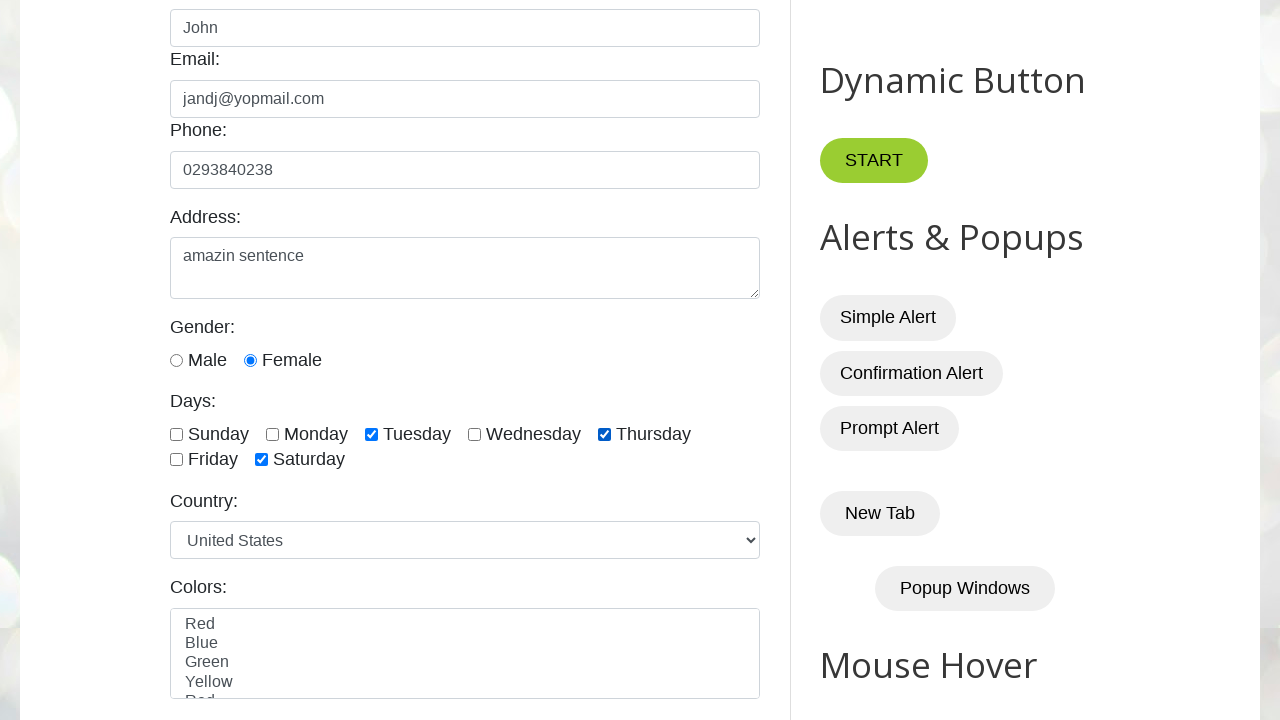